Tests that clicking the alert button displays a JavaScript alert with the expected message and accepts it

Starting URL: https://demoqa.com/alerts

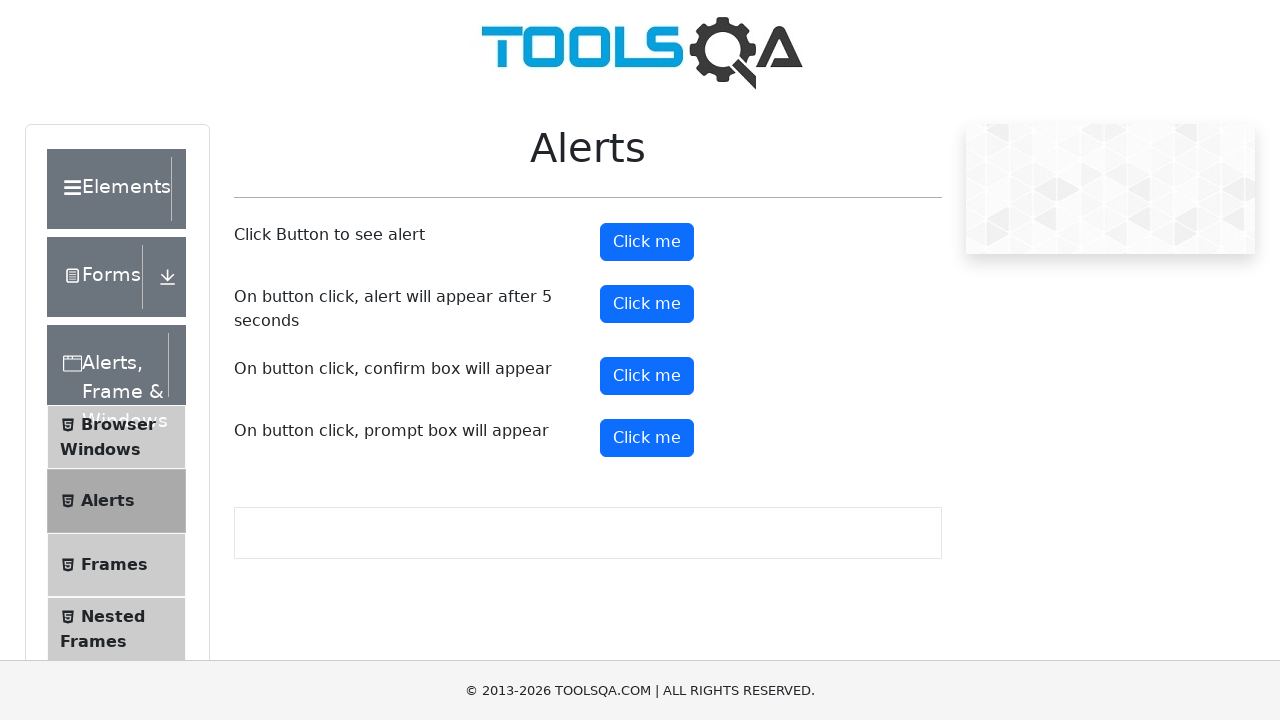

Clicked the alert button at (647, 242) on #alertButton
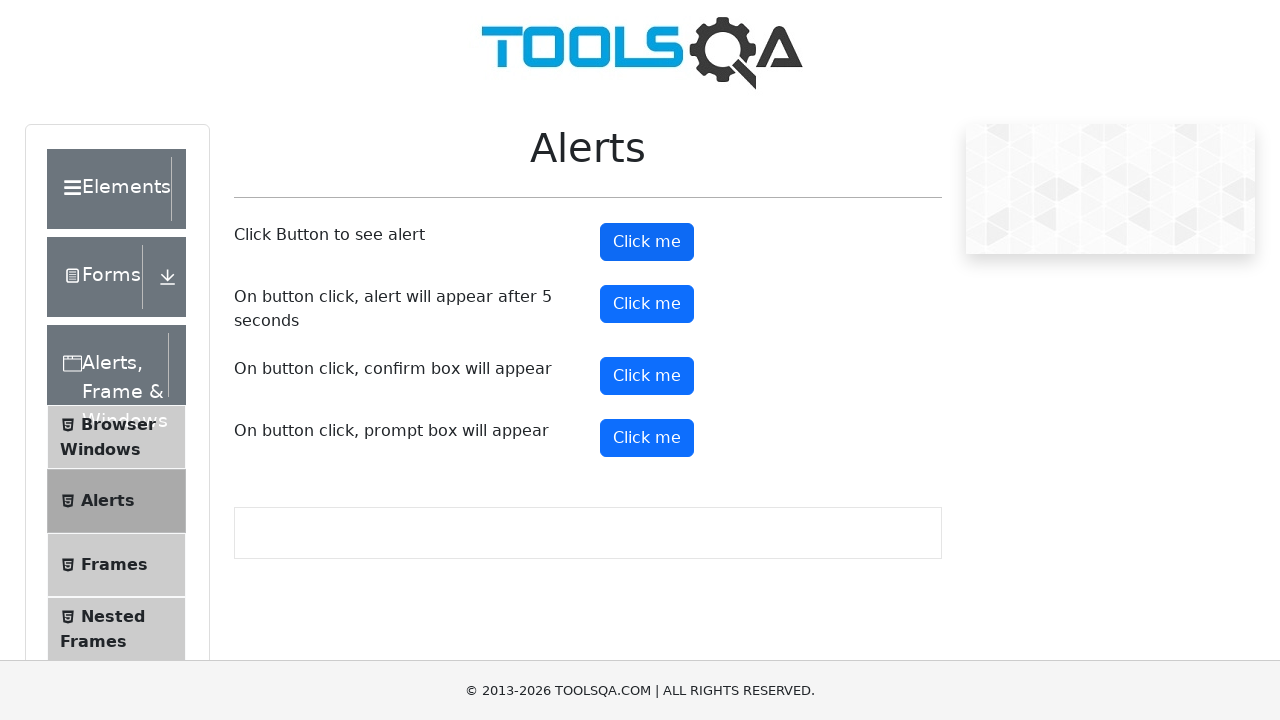

Set up dialog handler to accept alert
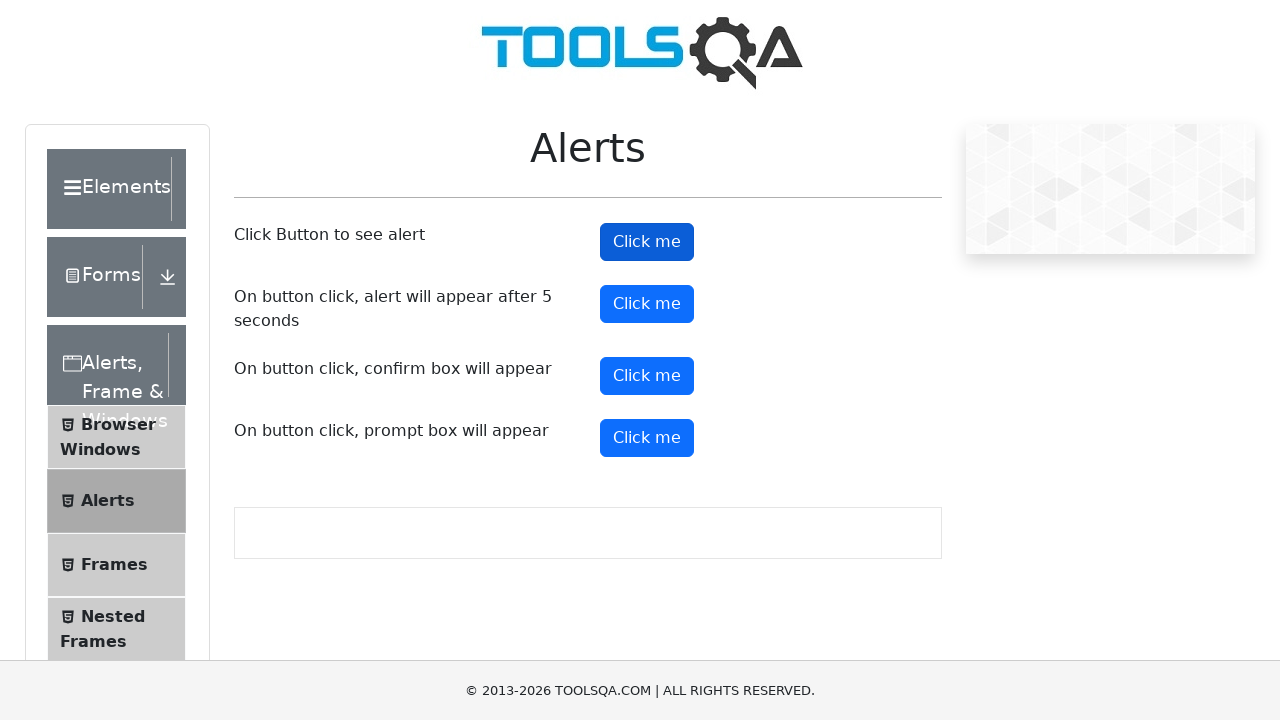

Waited for alert dialog to be processed
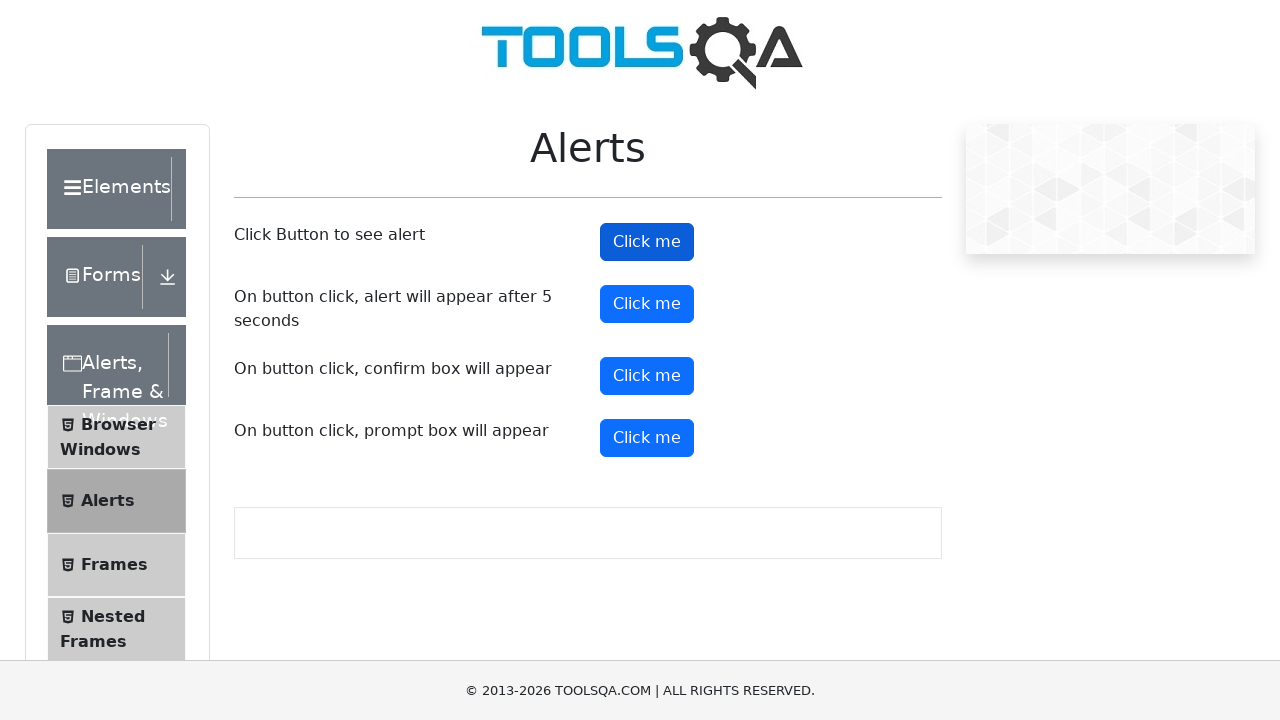

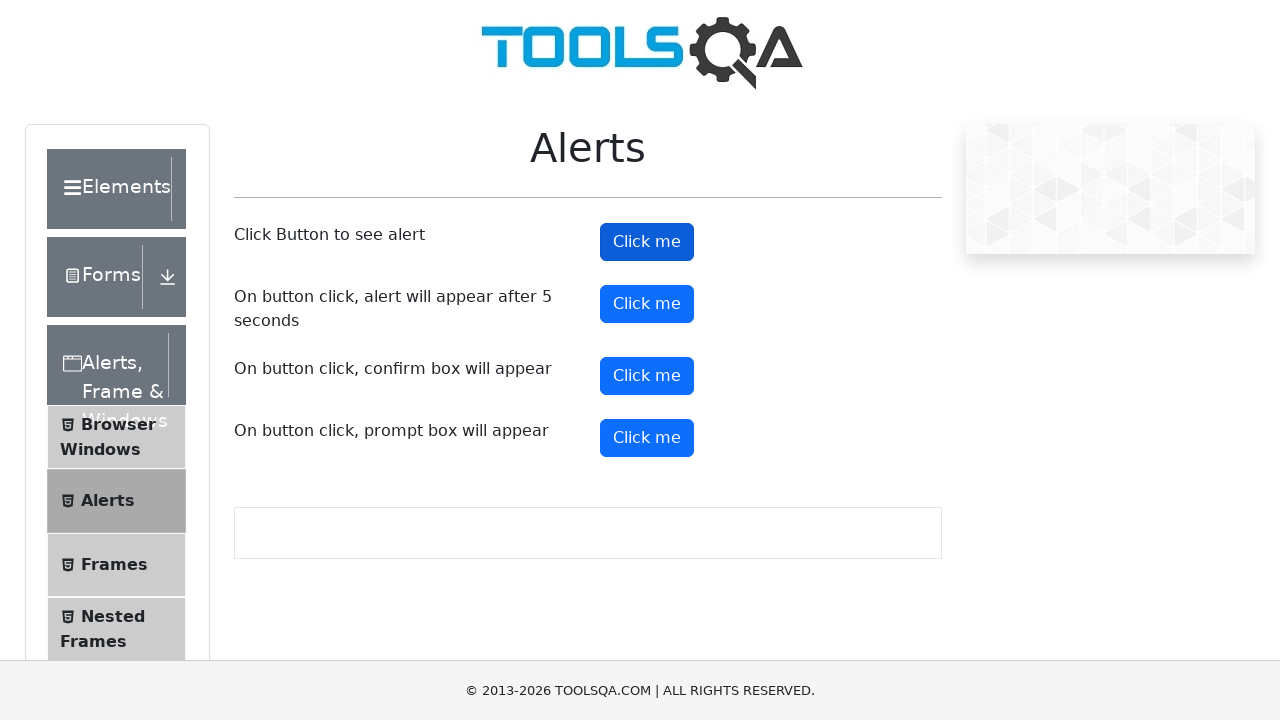